Tests filling out only the full name field and submitting the form

Starting URL: https://demoqa.com/text-box

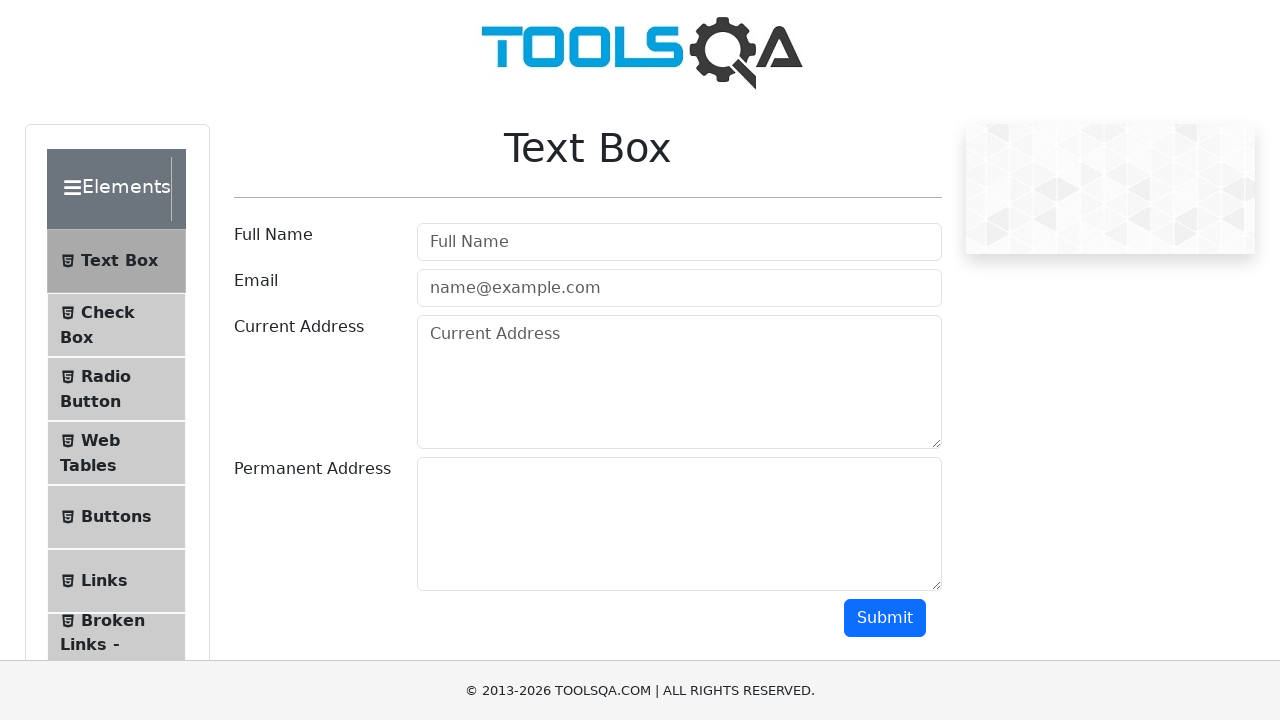

Filled full name field with 'Jennifer Rodriguez' on #userName
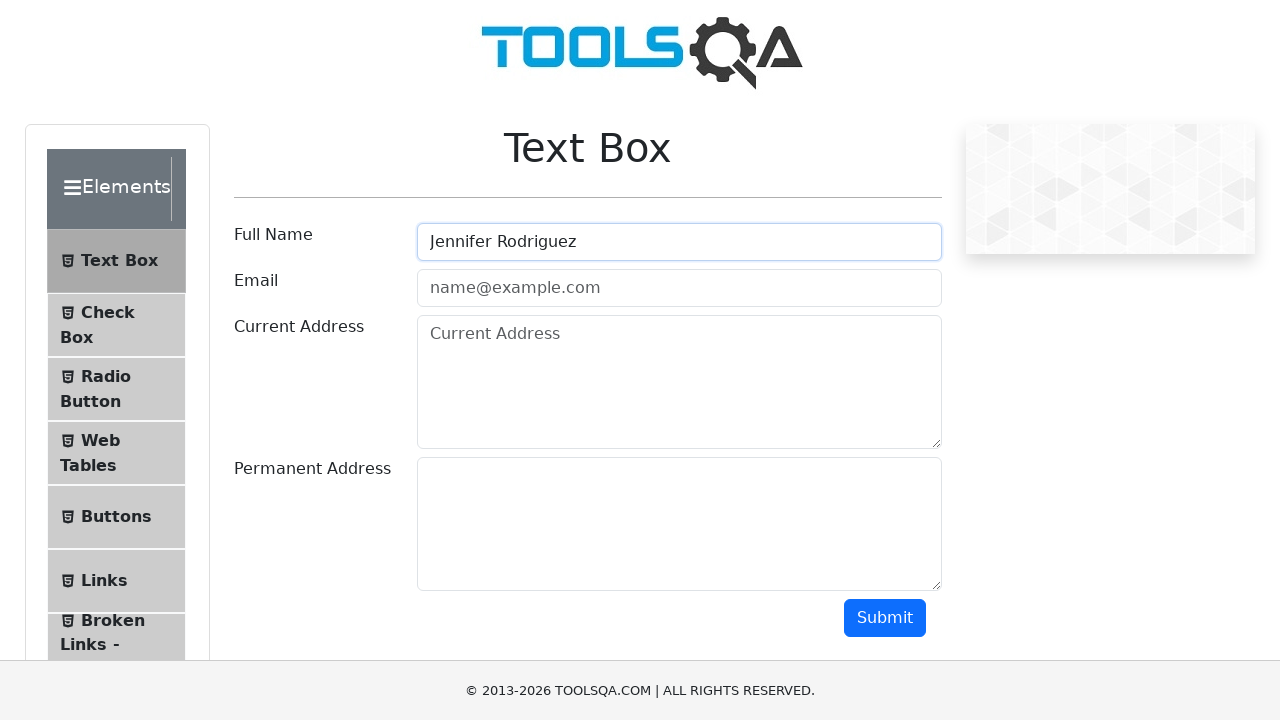

Clicked submit button to submit form at (885, 618) on #submit
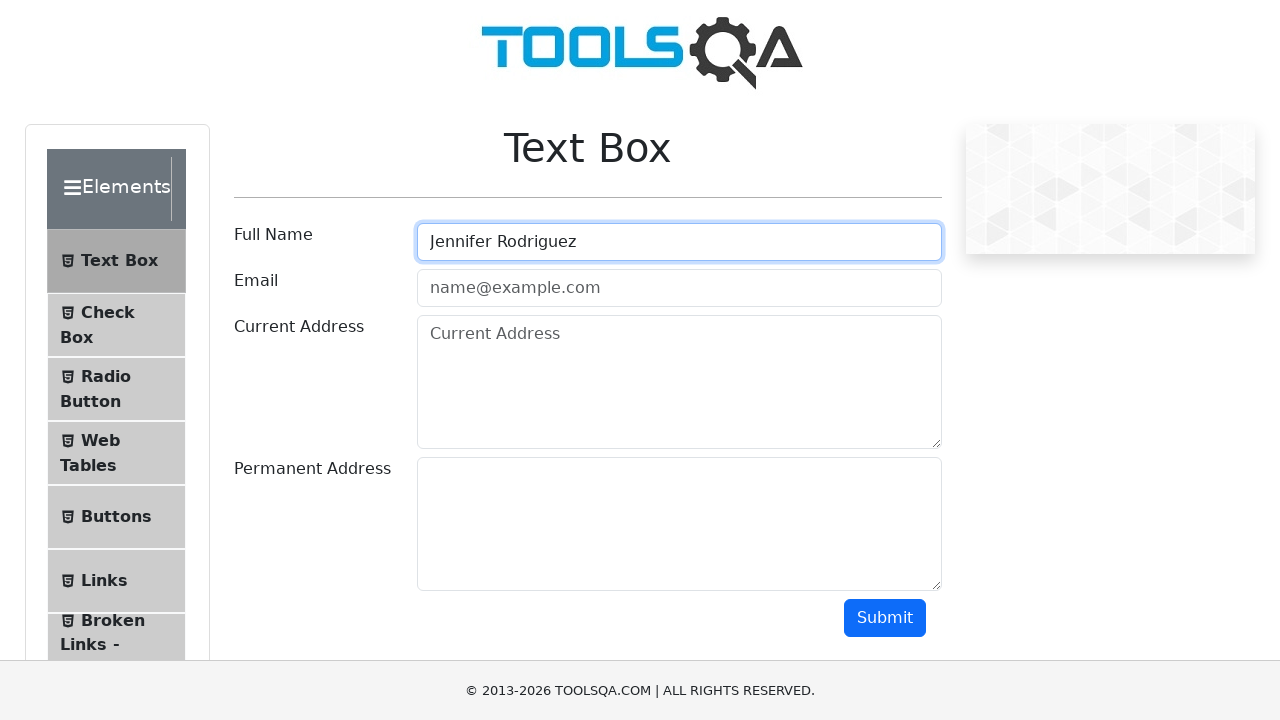

Form output appeared with submitted name
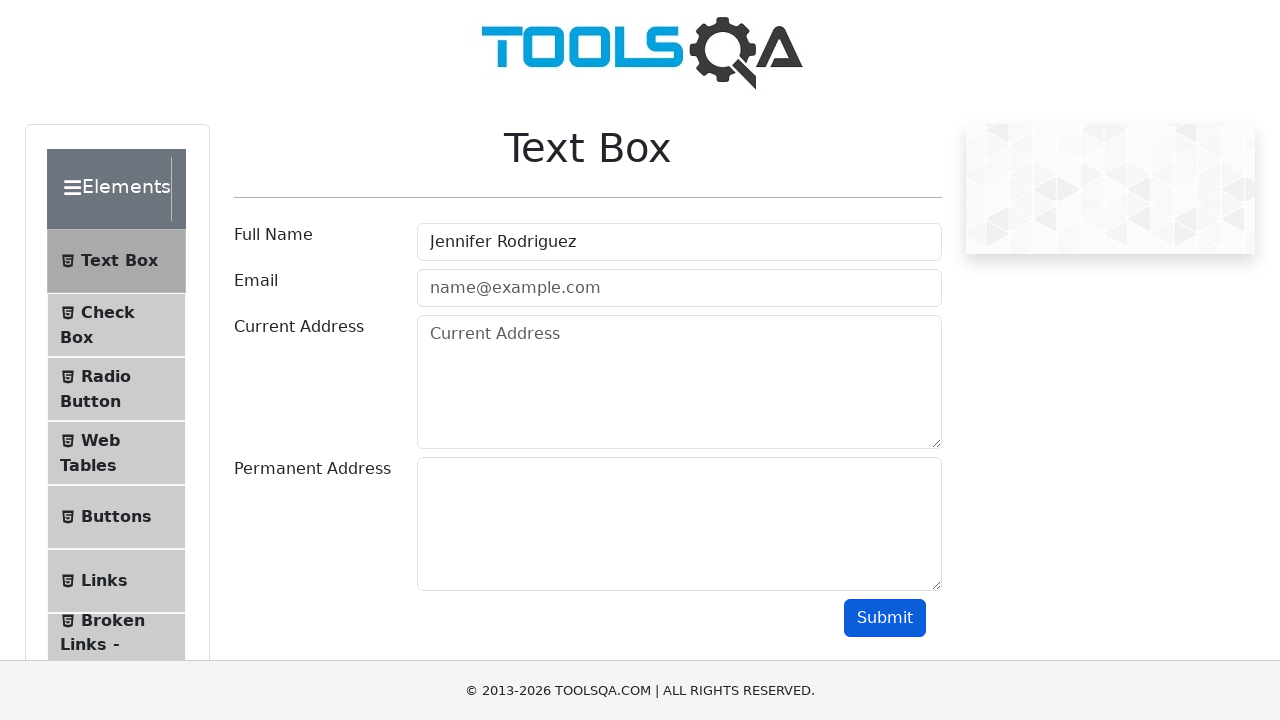

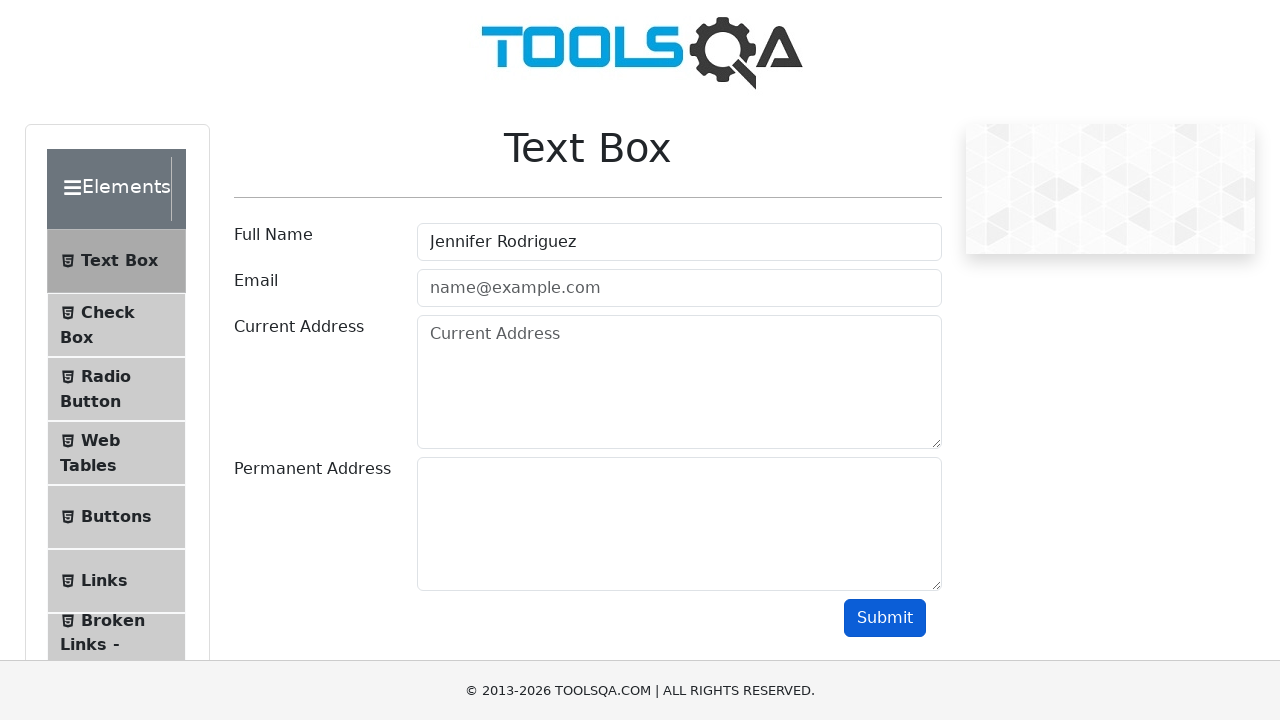